Tests clicking on Contact Us or Portfolio link based on element presence on the page

Starting URL: https://the-internet.herokuapp.com/disappearing_elements

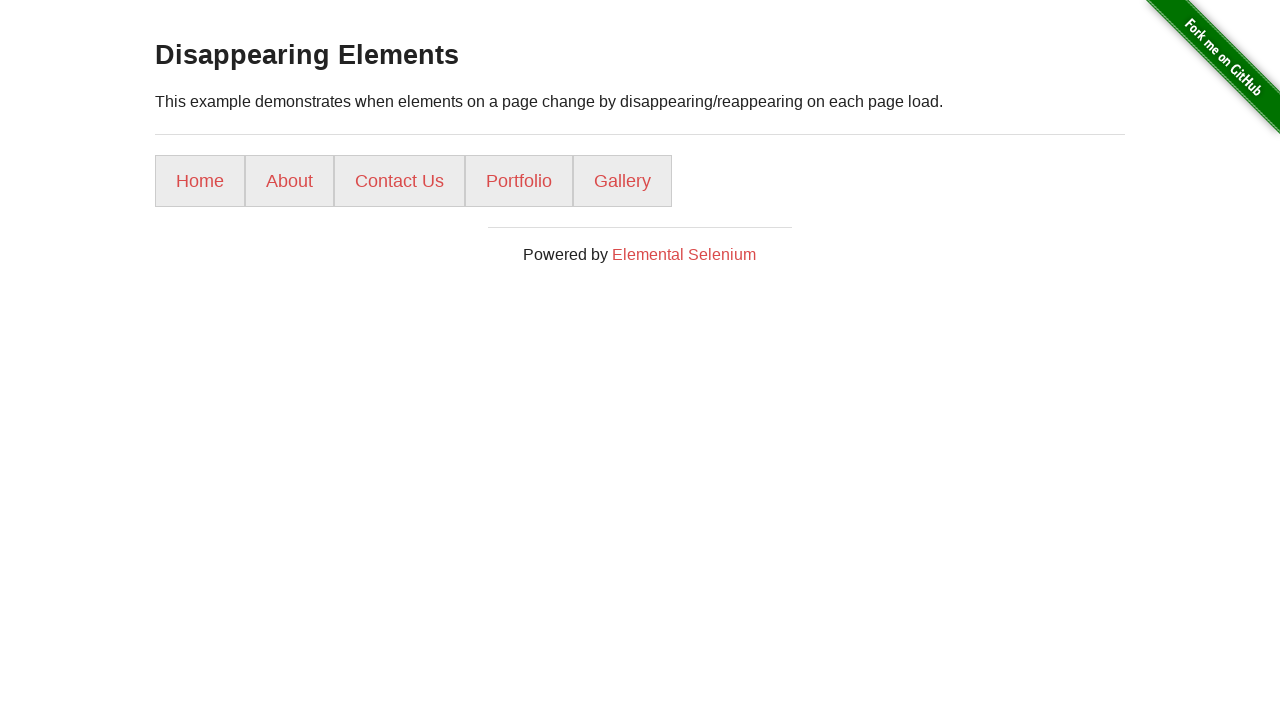

Navigated to disappearing elements page
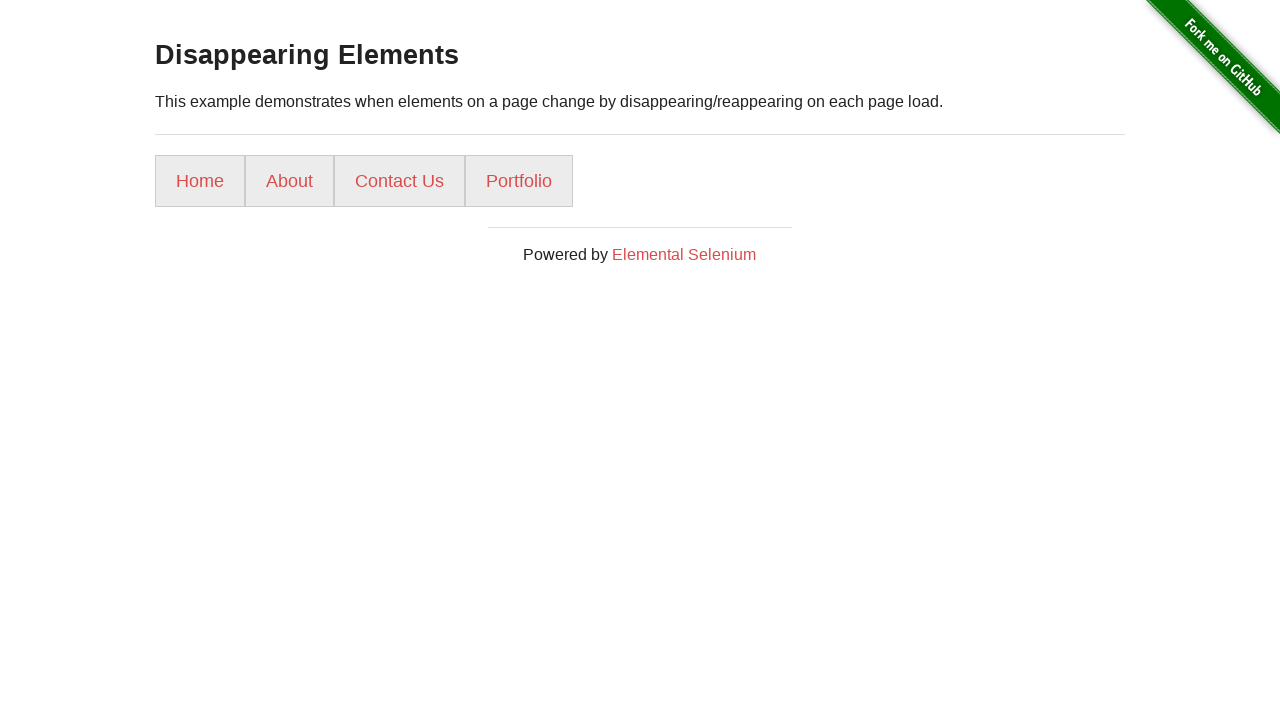

Located Contact Us link element
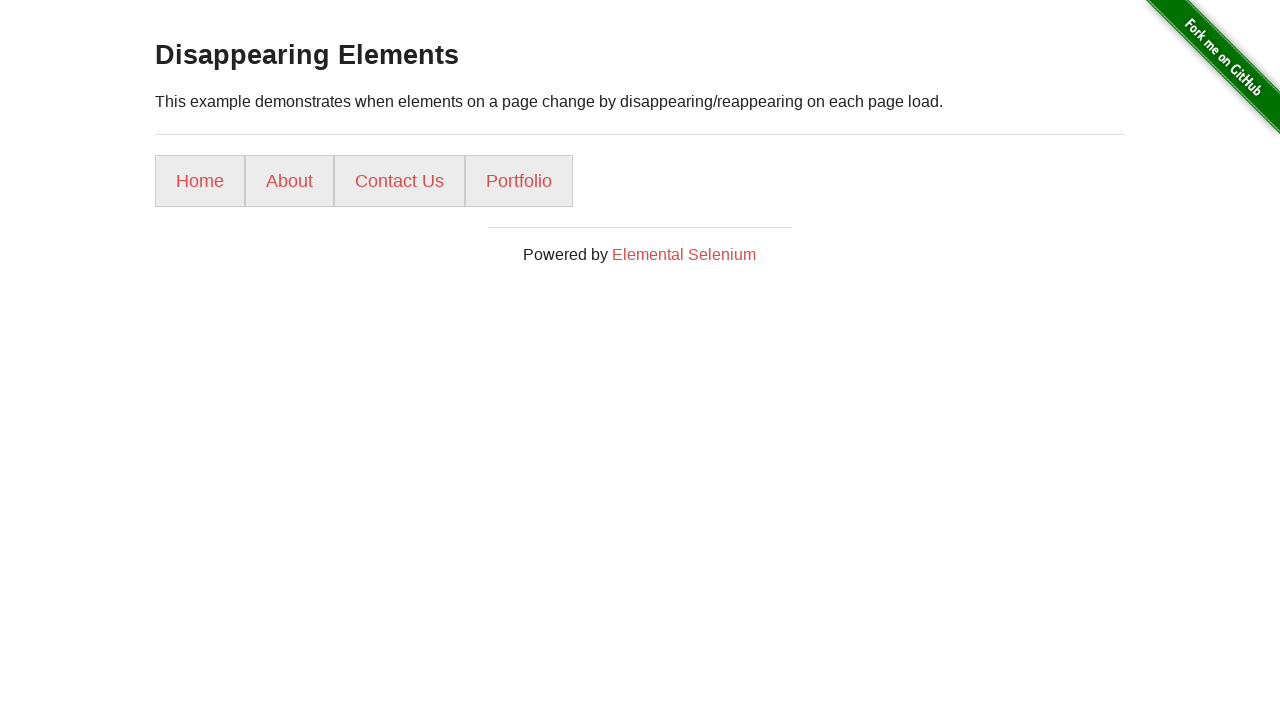

Located Portfolio link element
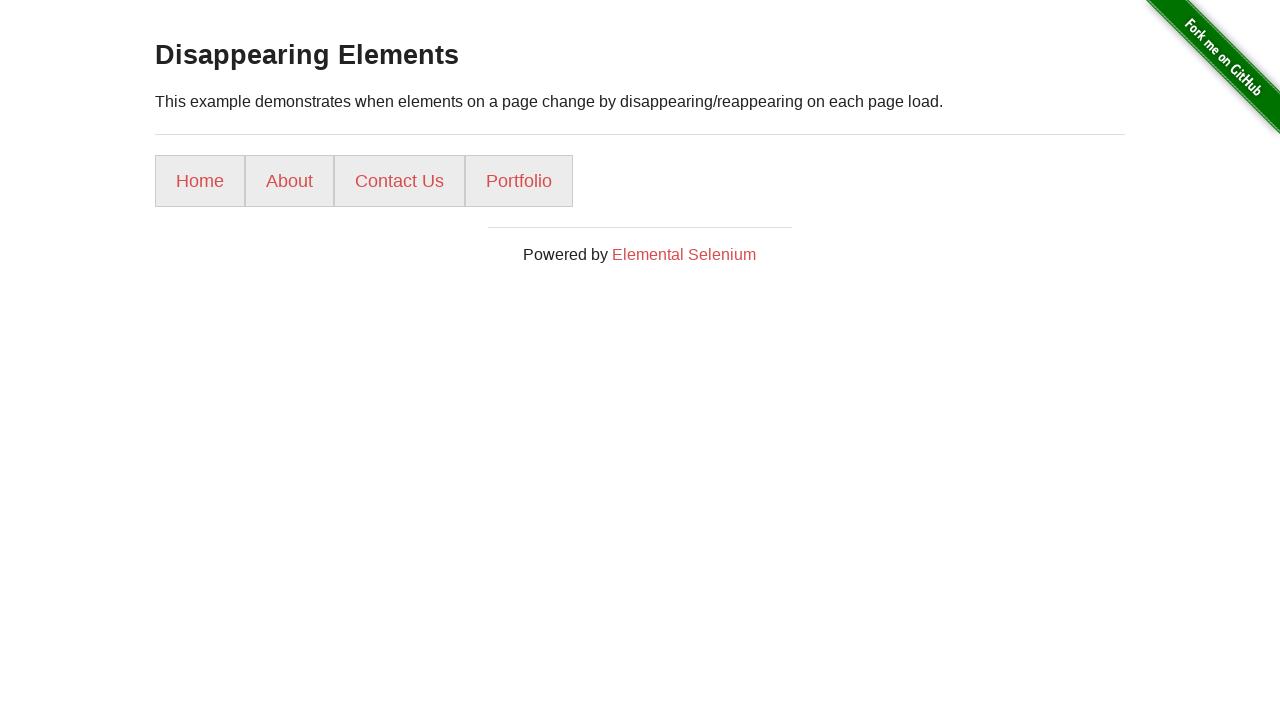

Clicked Contact Us link (element was present) at (400, 181) on internal:role=link[name="Contact Us"i]
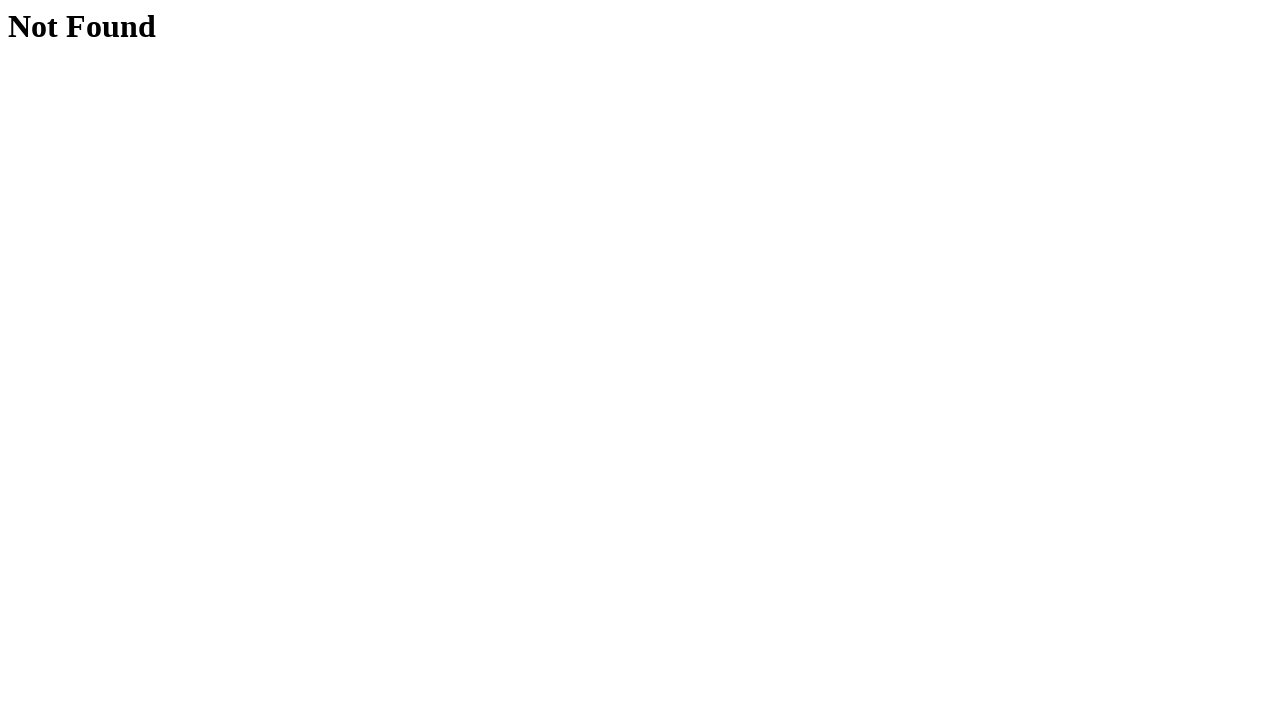

Navigation completed to either Contact Us or Portfolio page
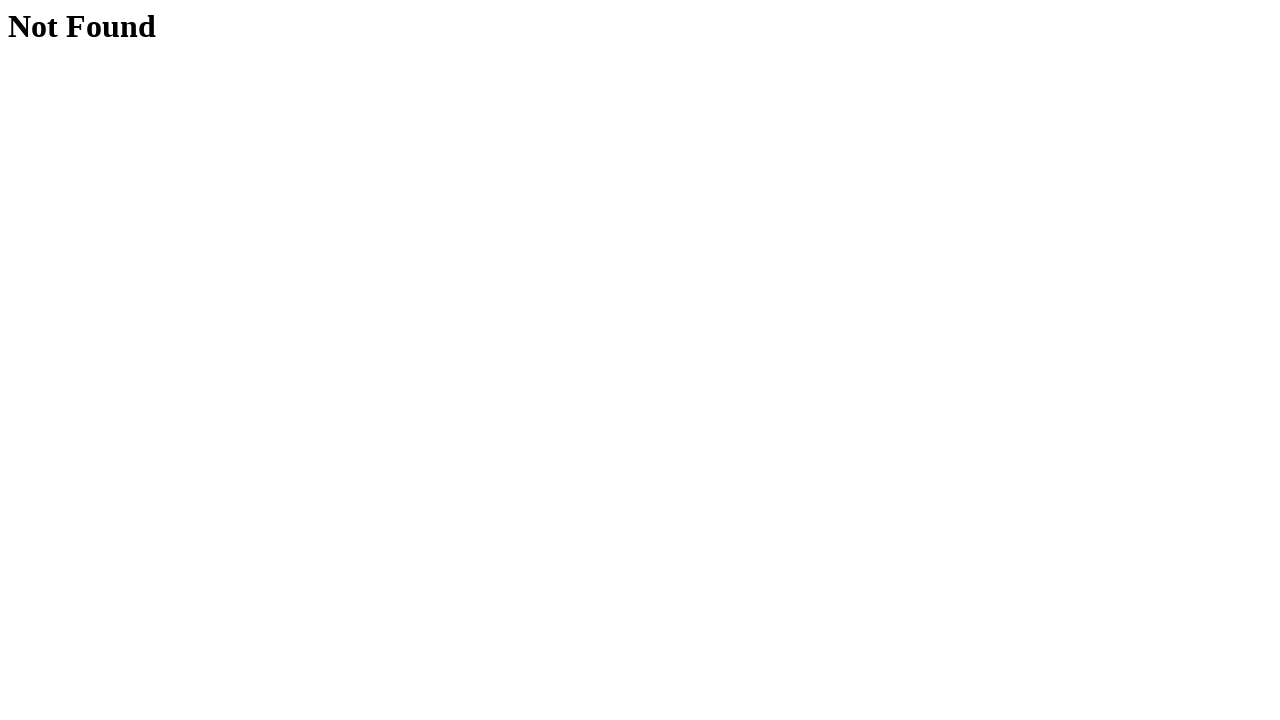

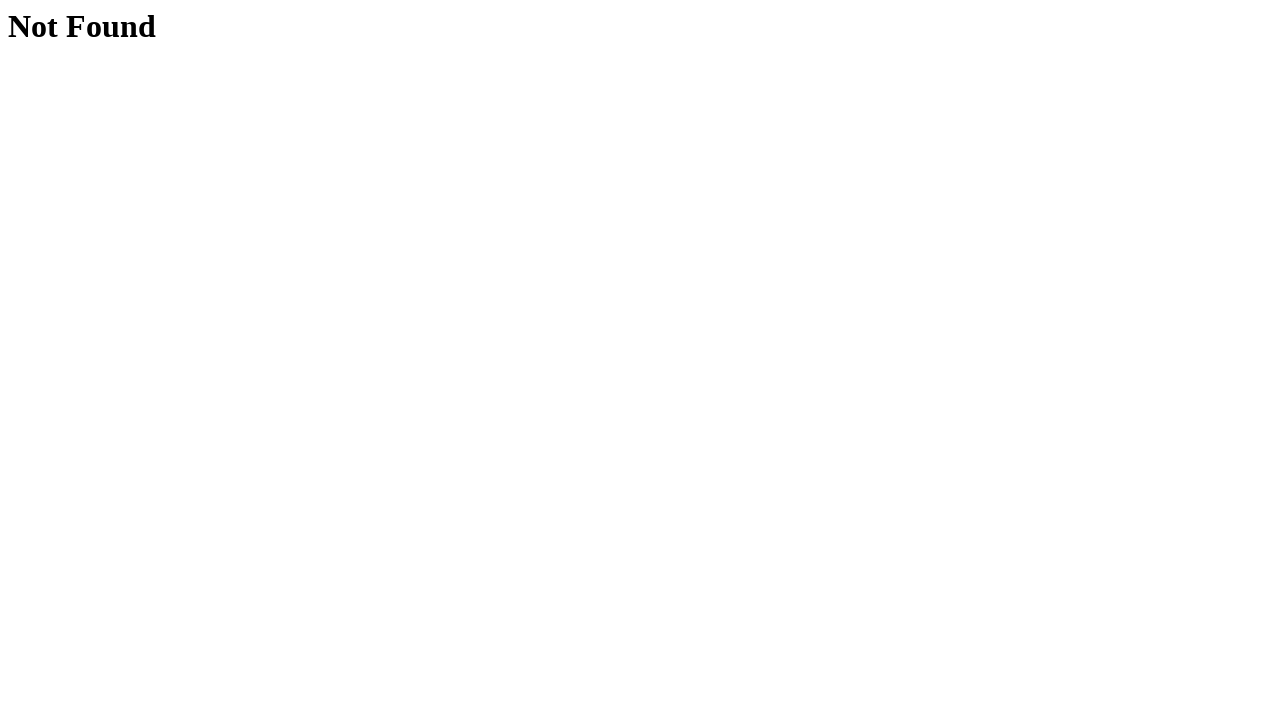